Tests entry ad modal by dismissing the popup that appears on page load

Starting URL: https://the-internet.herokuapp.com/

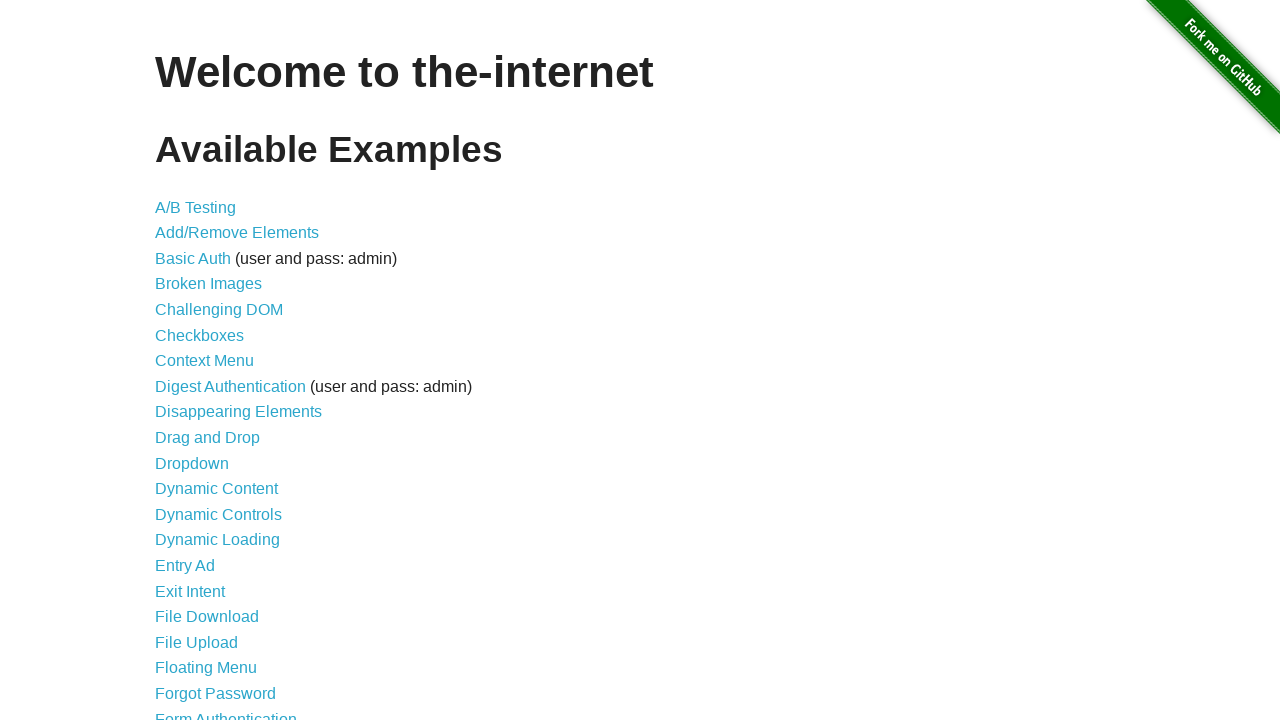

Clicked on Entry Ad link at (185, 566) on text=Entry Ad
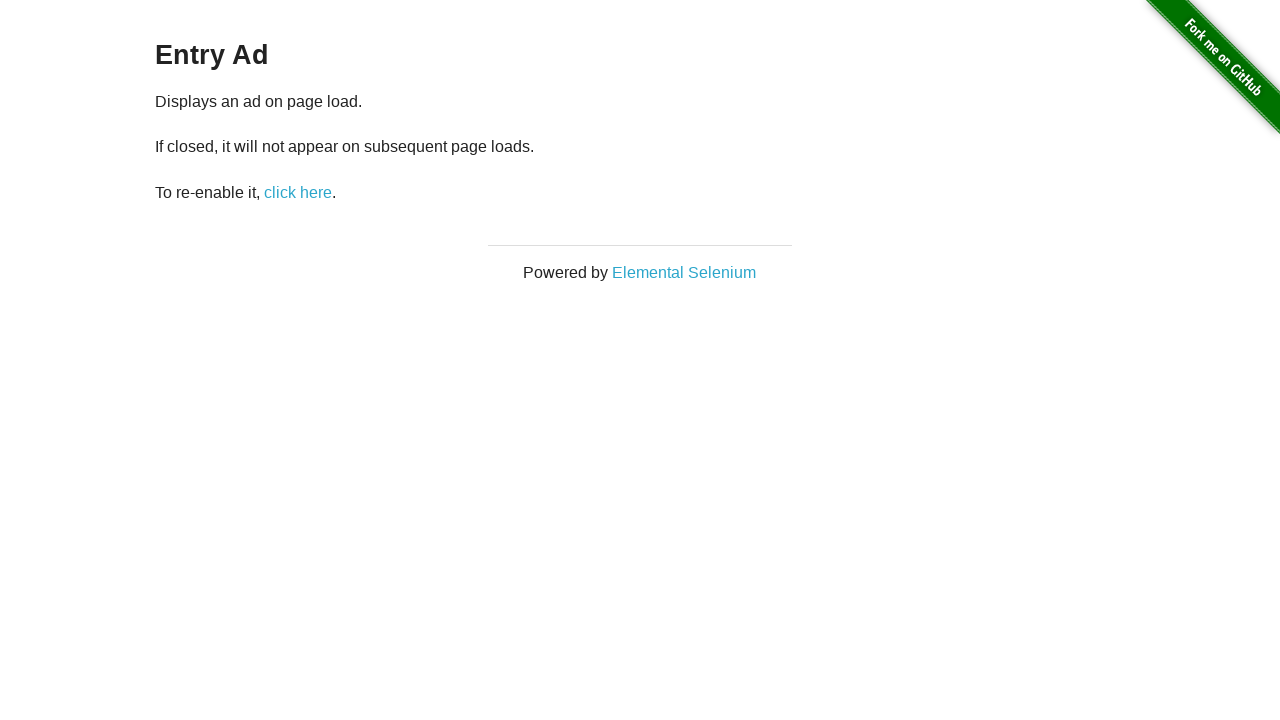

Entry ad modal appeared on page load
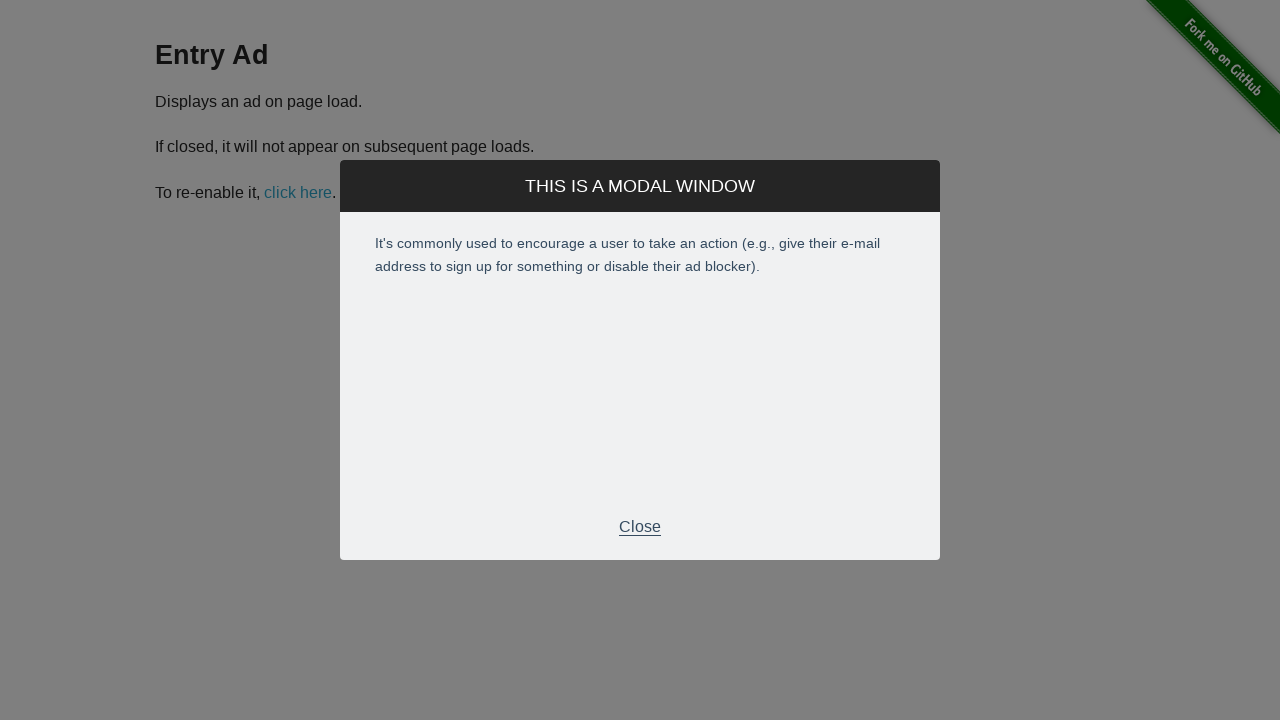

Dismissed the entry ad modal popup at (640, 527) on xpath=//*[@id="modal"]/div[2]/div[3]/p
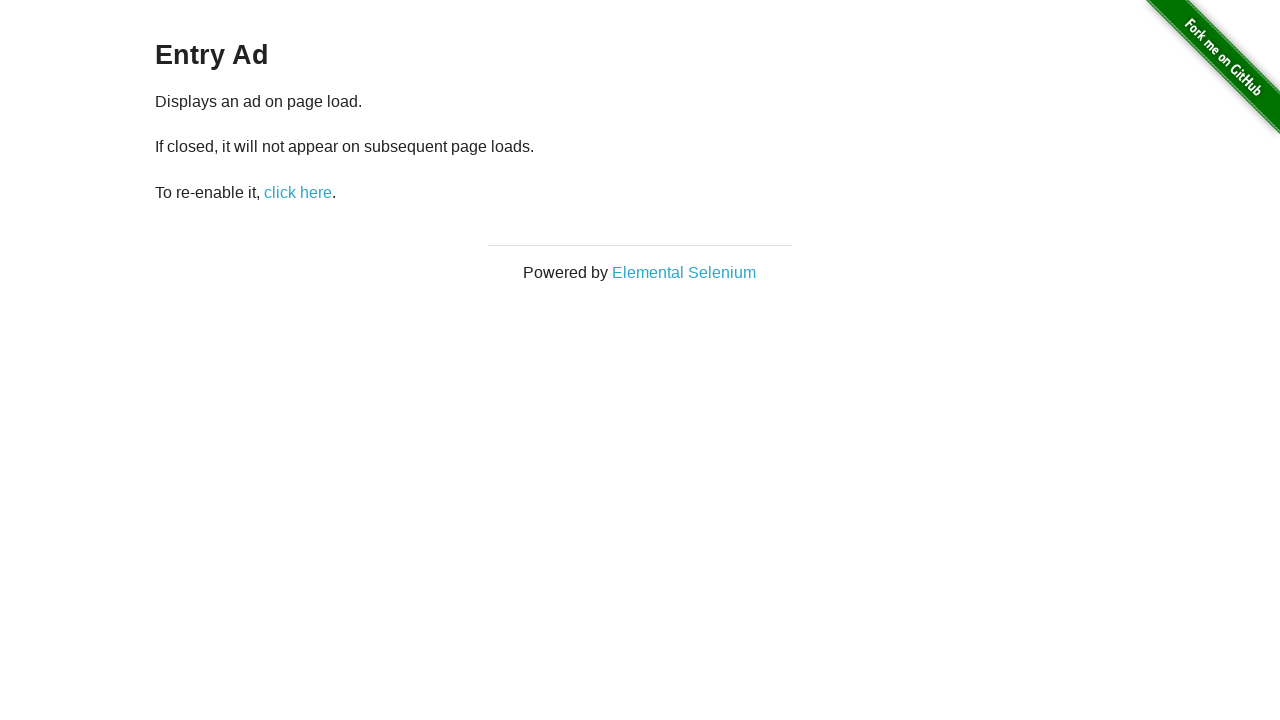

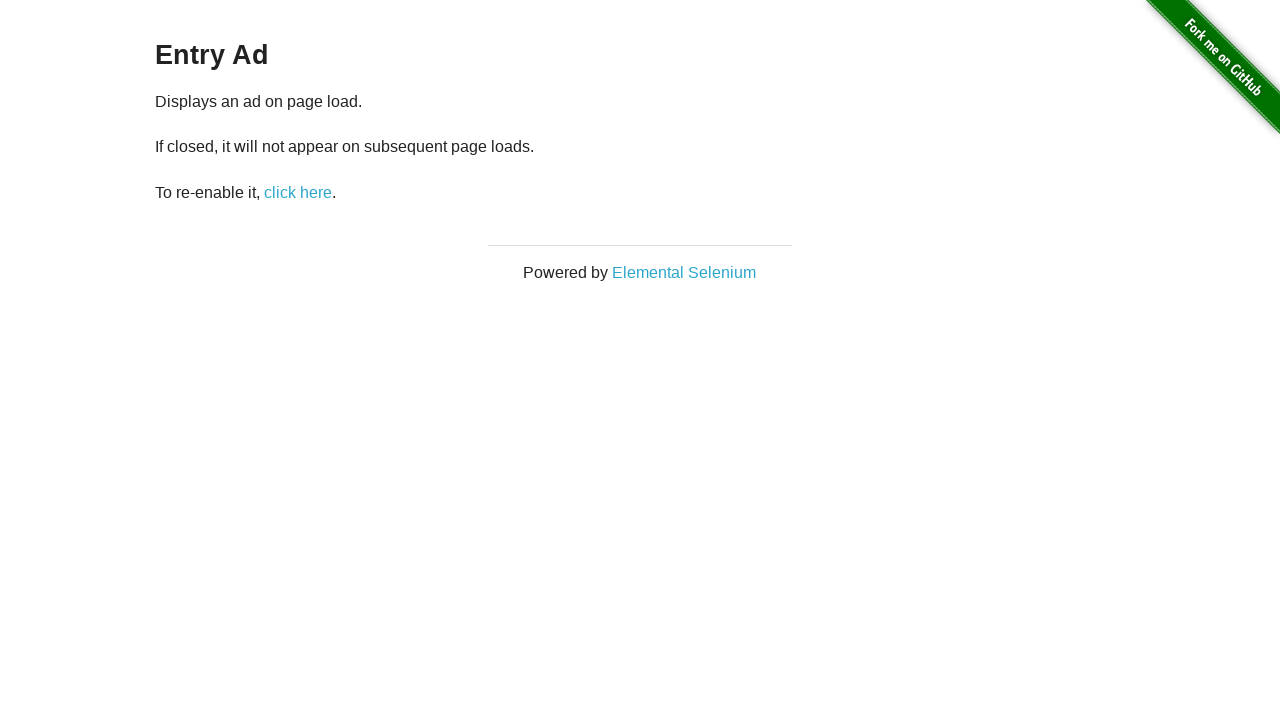